Tests that the todo counter displays the correct number of items as they are added

Starting URL: https://demo.playwright.dev/todomvc

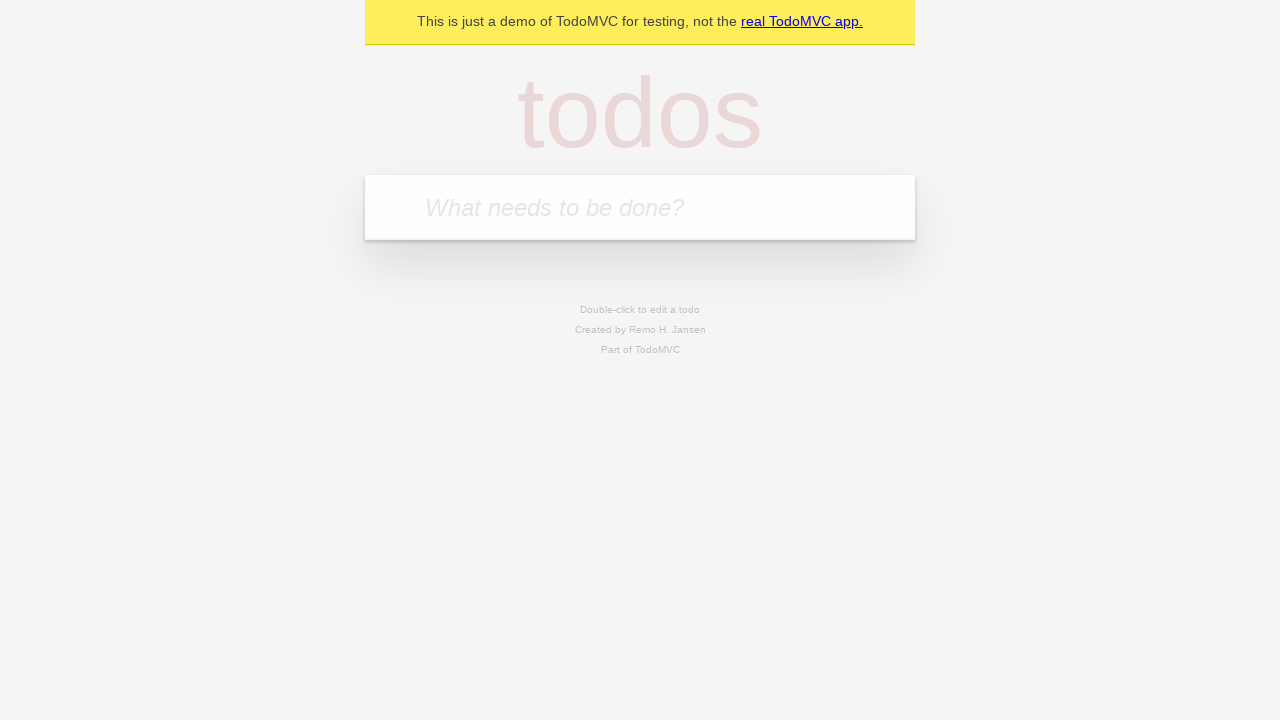

Filled todo input field with 'buy some cheese' on internal:attr=[placeholder="What needs to be done?"i]
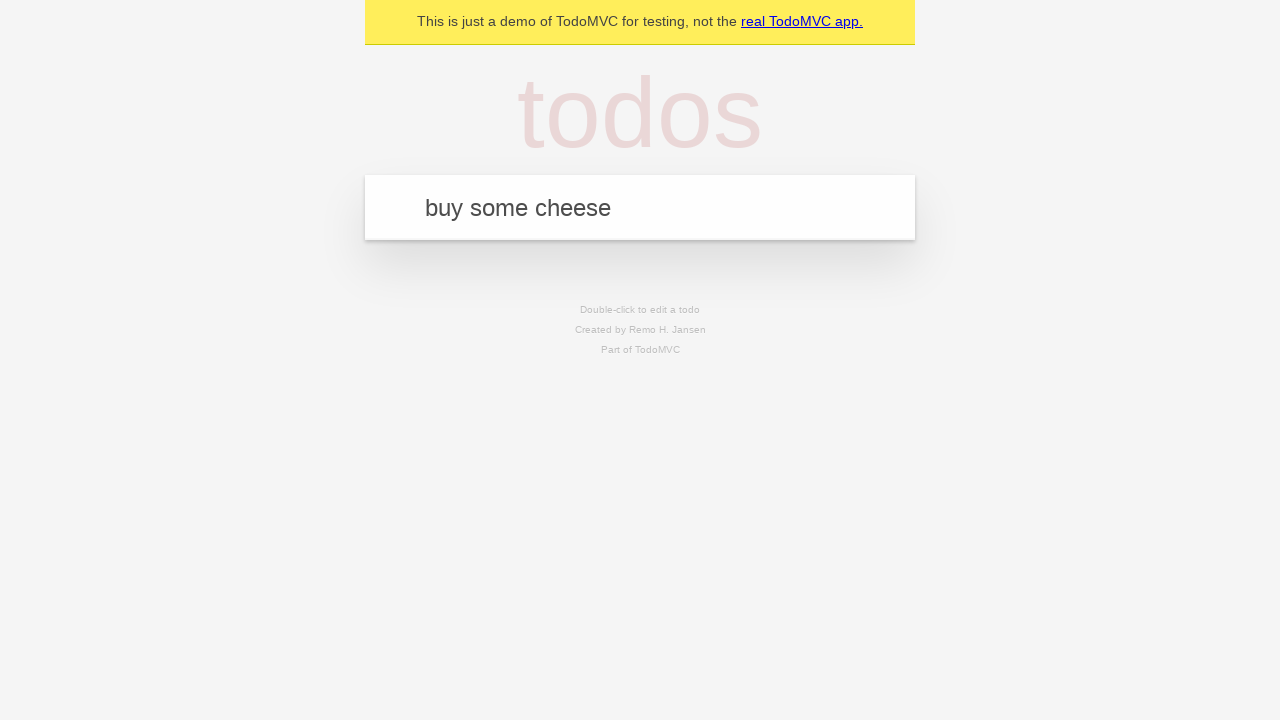

Pressed Enter to add first todo item on internal:attr=[placeholder="What needs to be done?"i]
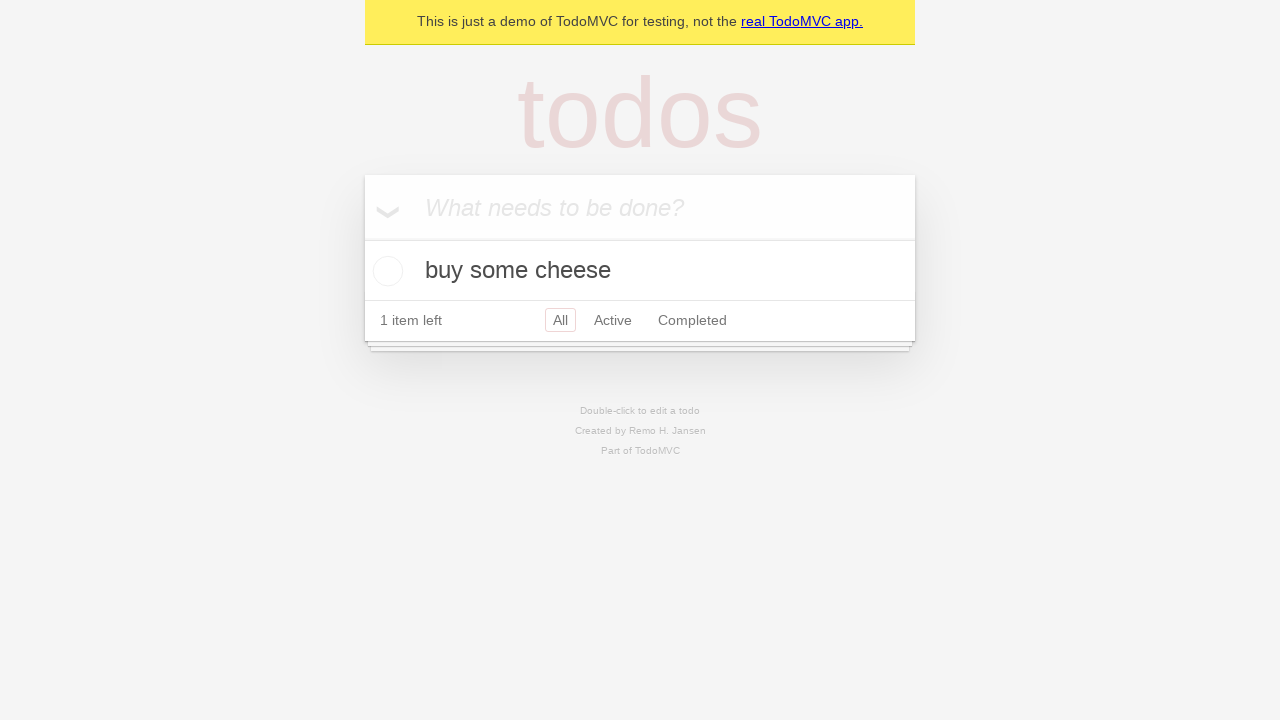

Todo counter element loaded
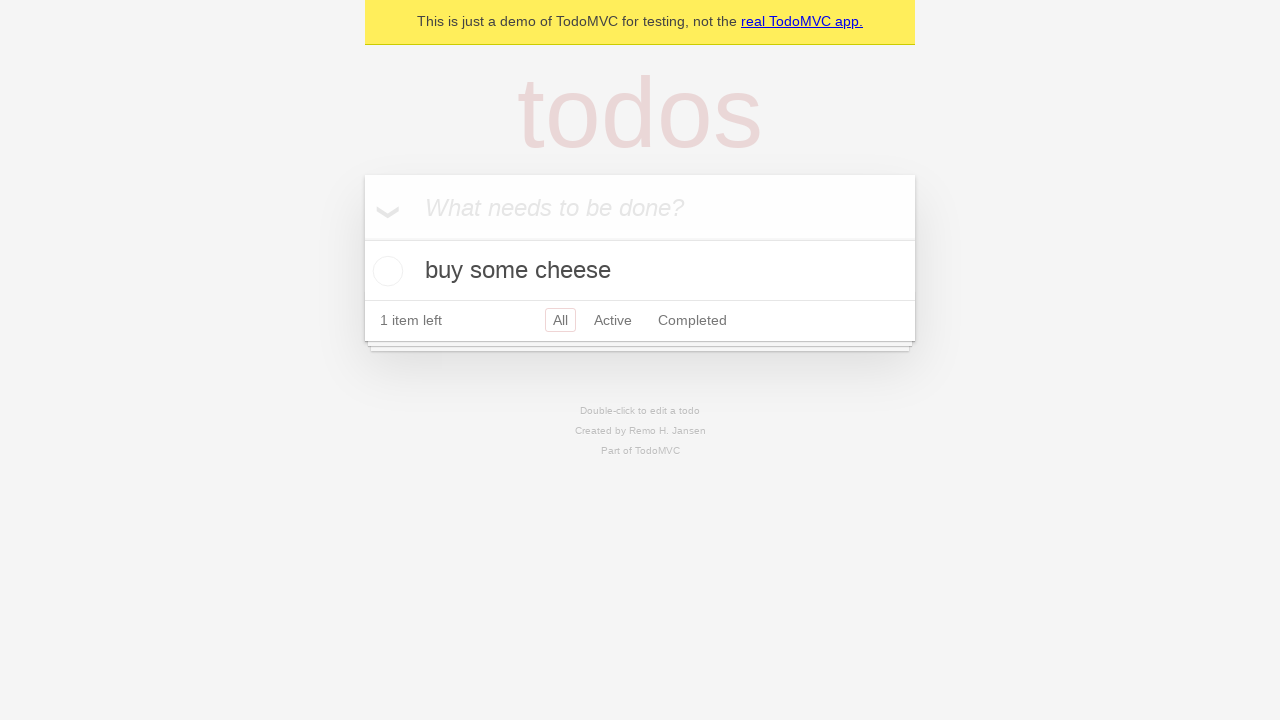

Filled todo input field with 'feed the cat' on internal:attr=[placeholder="What needs to be done?"i]
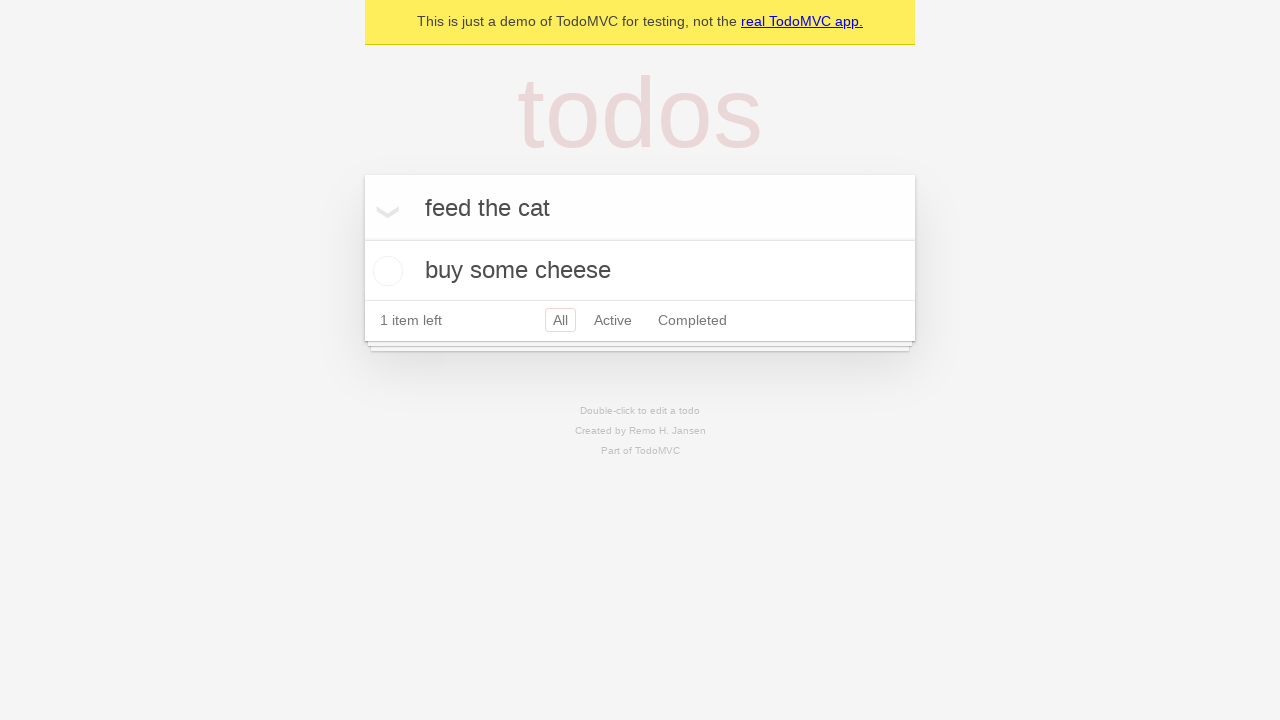

Pressed Enter to add second todo item on internal:attr=[placeholder="What needs to be done?"i]
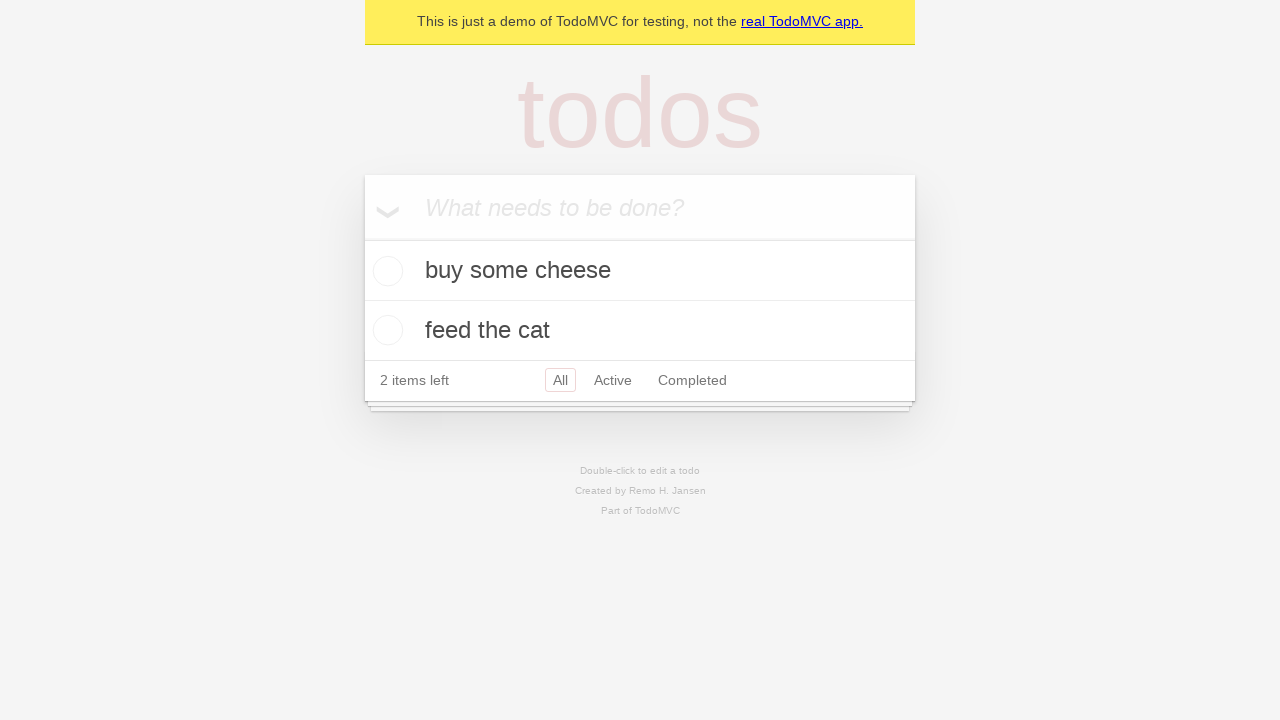

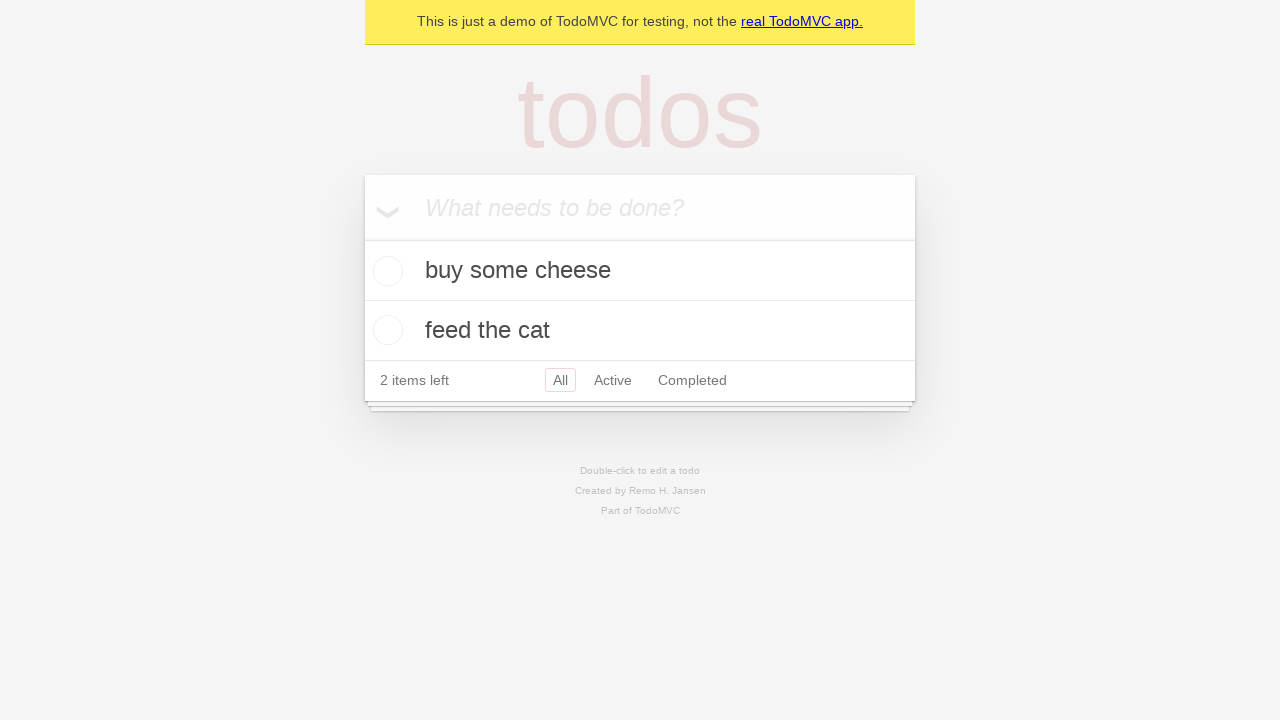